Navigates to the Path2USA travel companions page and maximizes the browser window to verify the page loads correctly.

Starting URL: https://www.path2usa.com/travel-companions

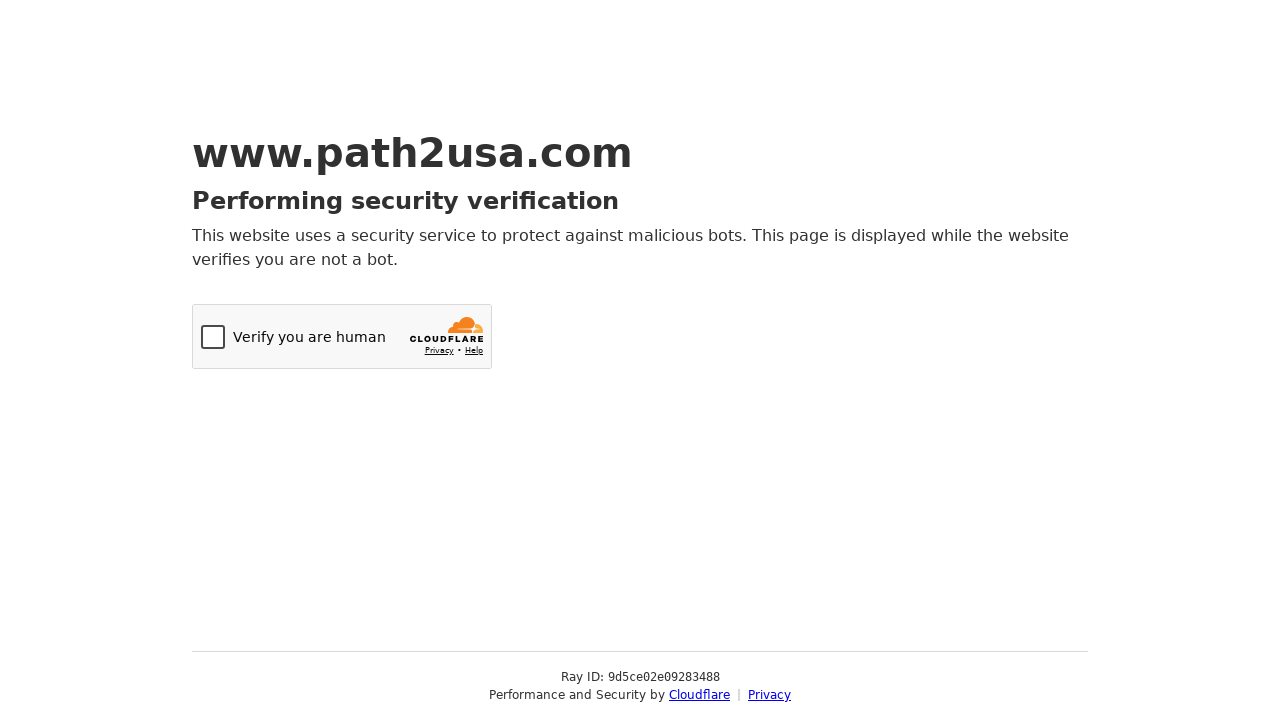

Set viewport to maximized size (1920x1080)
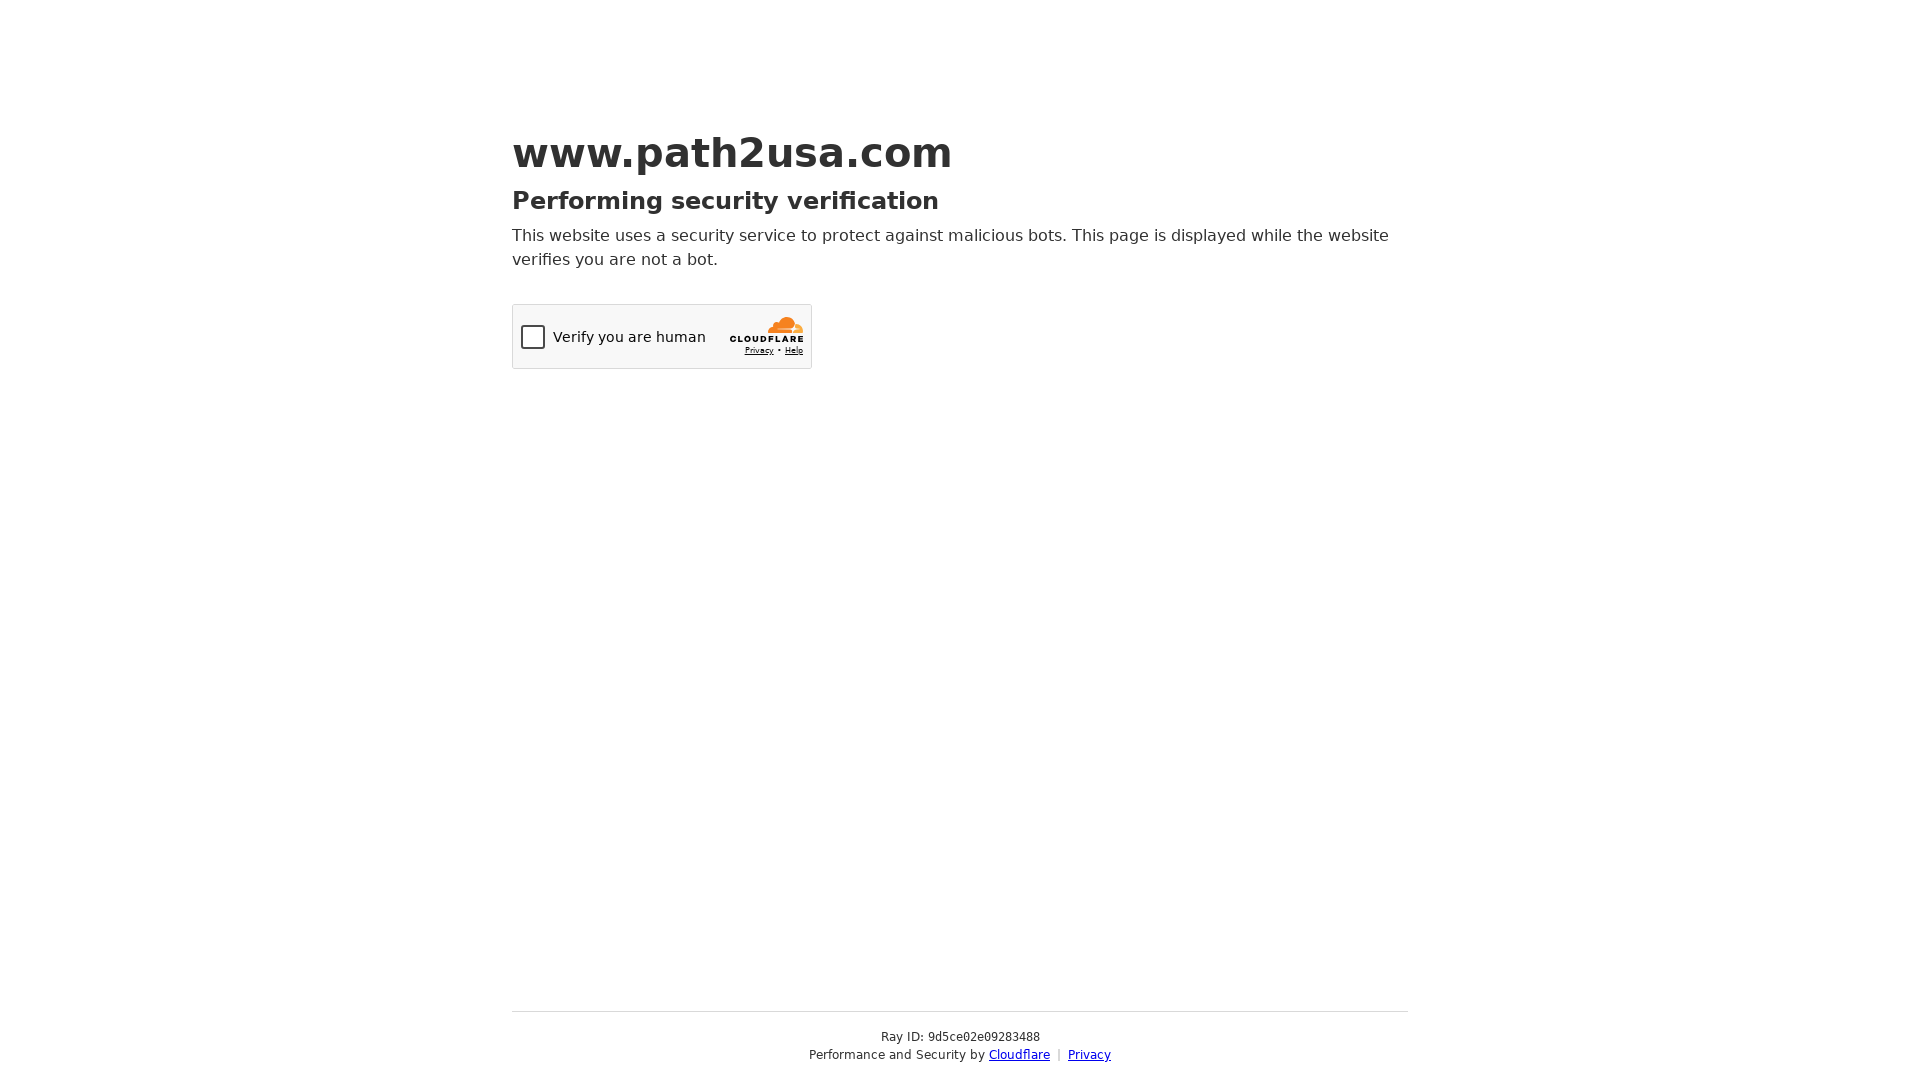

Path2USA travel companions page loaded completely
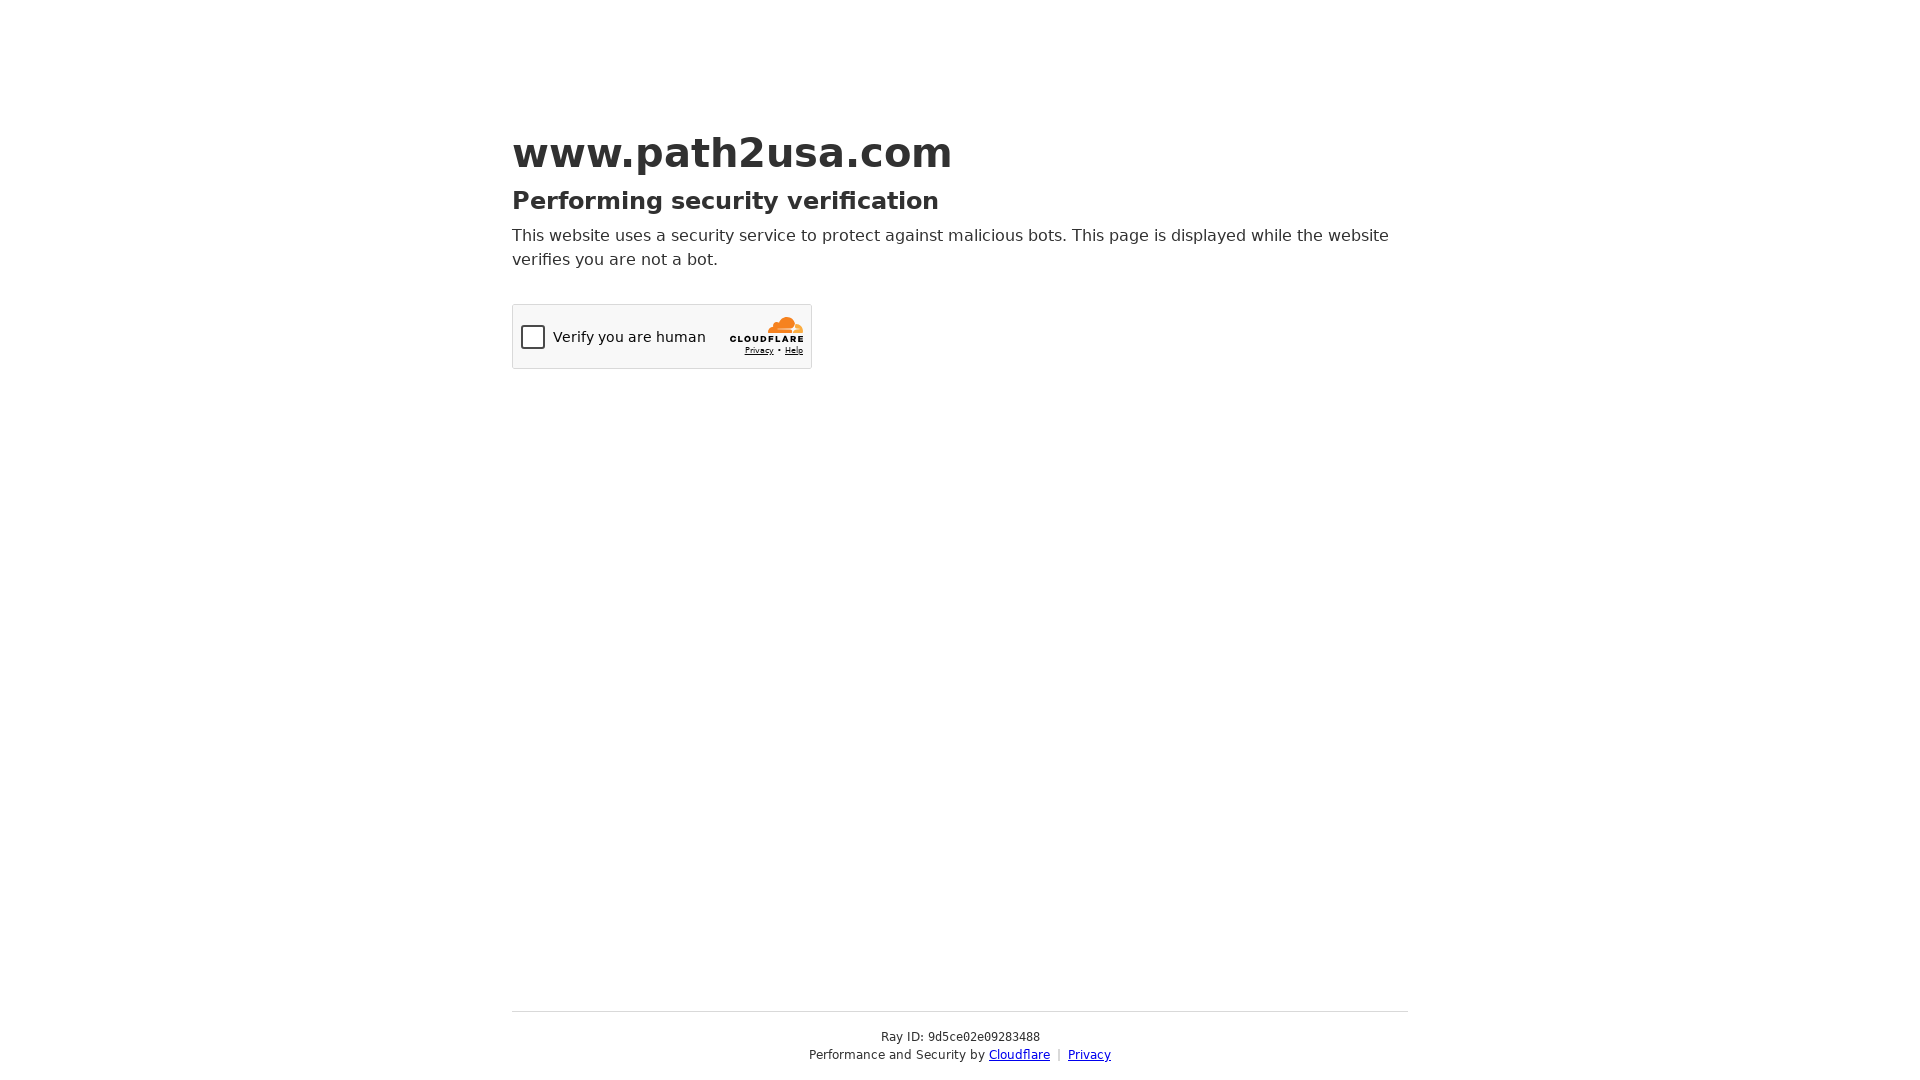

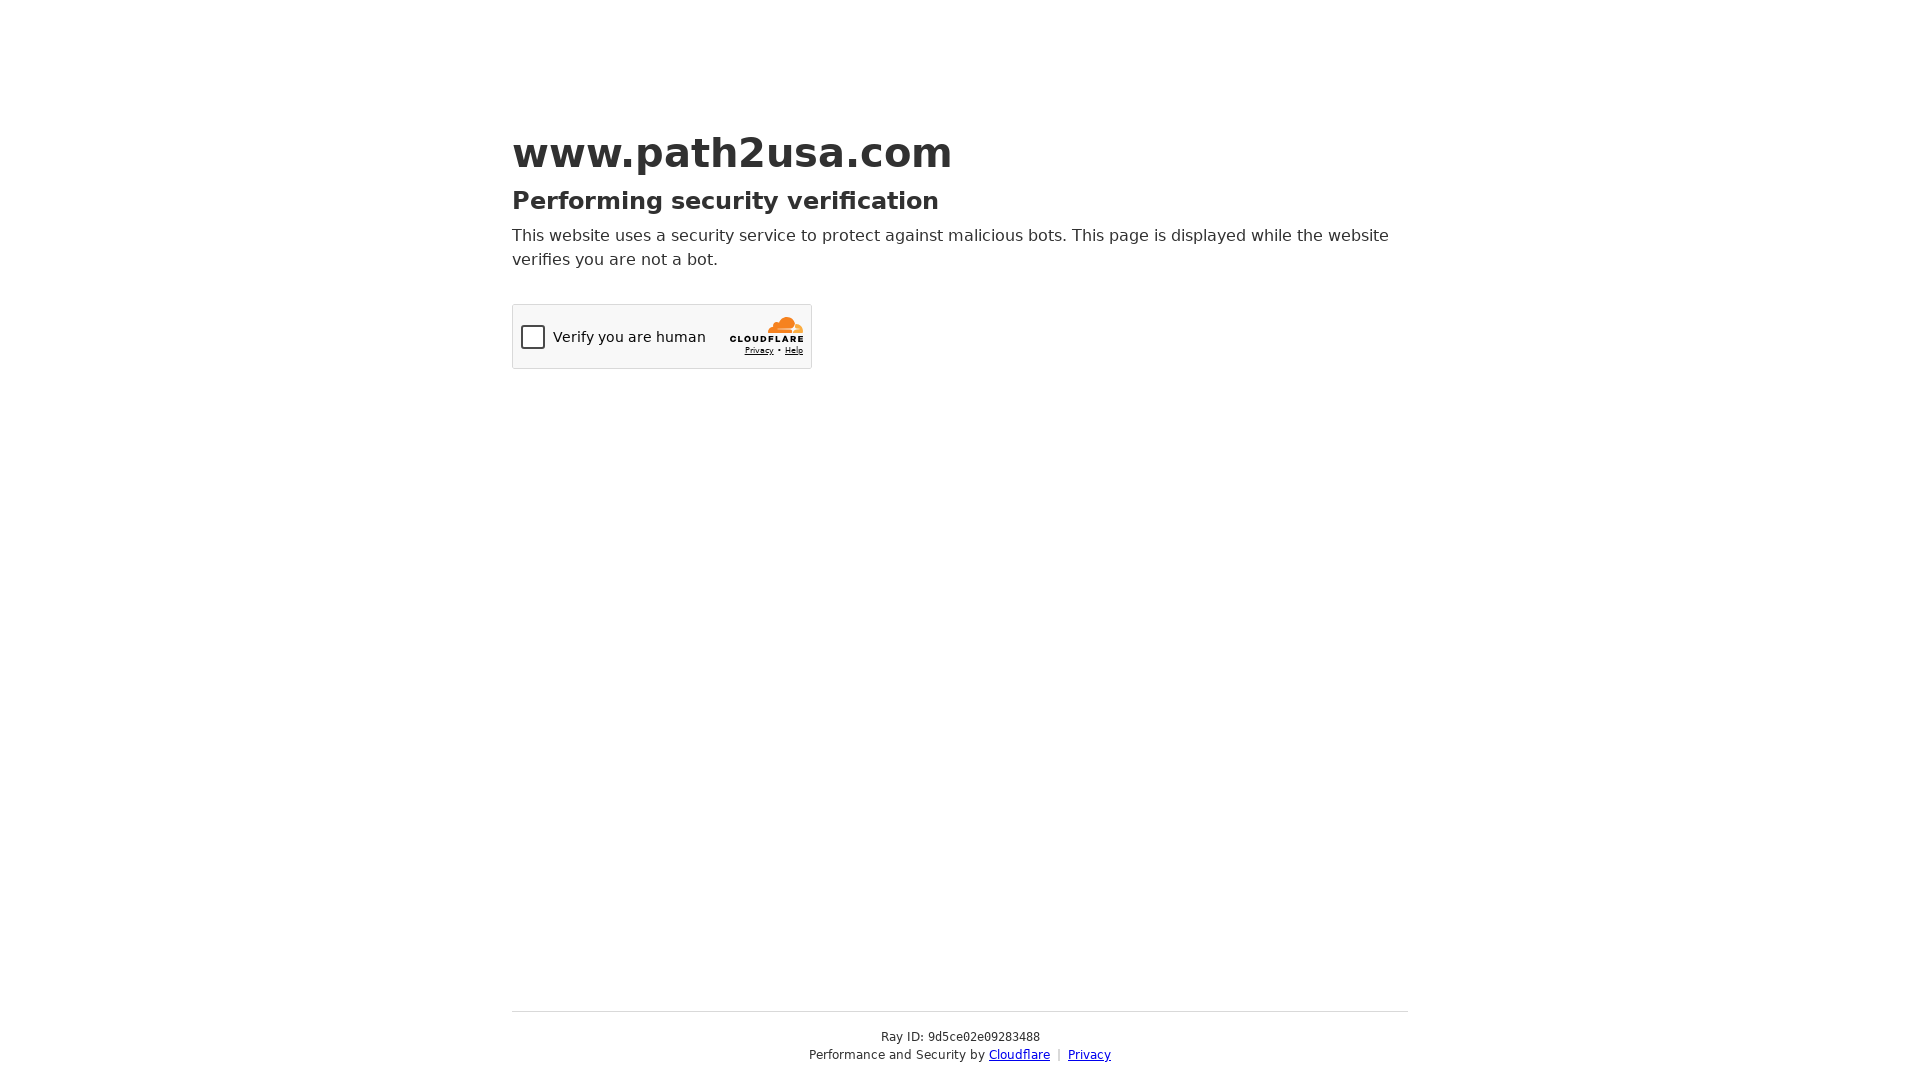